Tests checkbox selection, radio button interaction, and visibility toggle functionality on an automation practice page by clicking a checkbox, selecting a radio button, and verifying that a text input can be hidden using a button.

Starting URL: https://rahulshettyacademy.com/AutomationPractice/

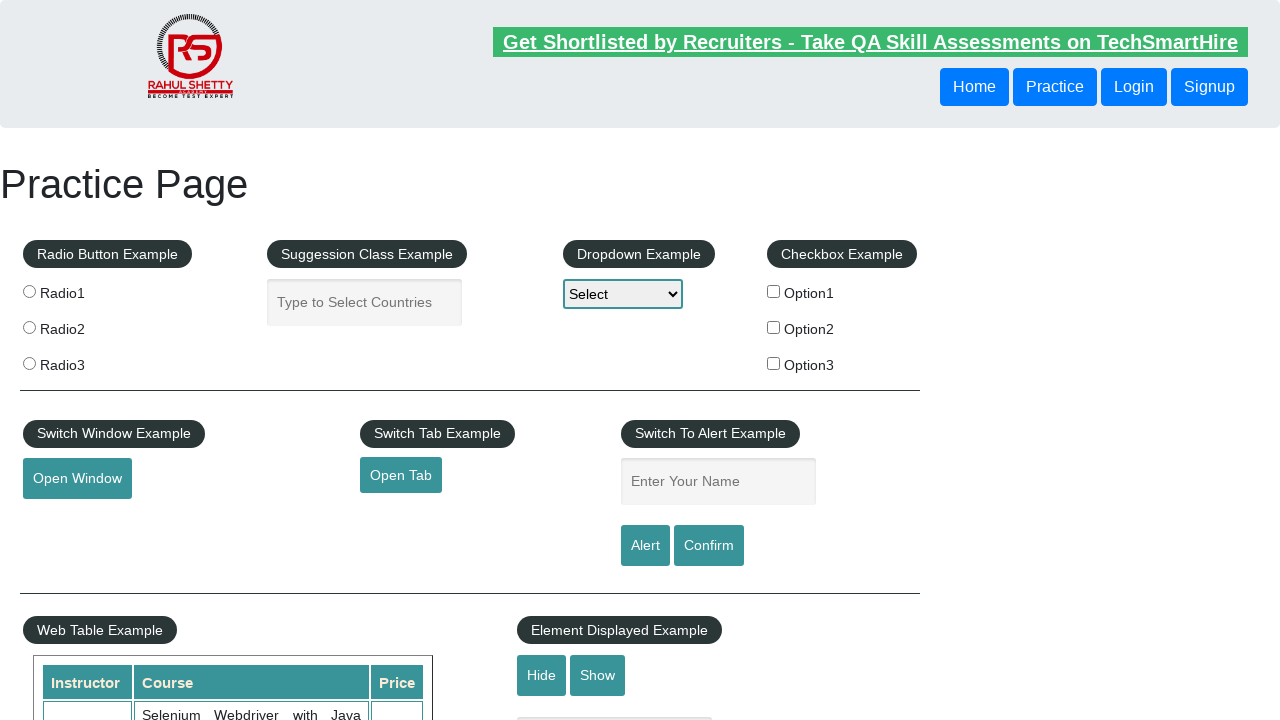

Clicked checkbox option 2 at (774, 327) on #checkBoxOption2
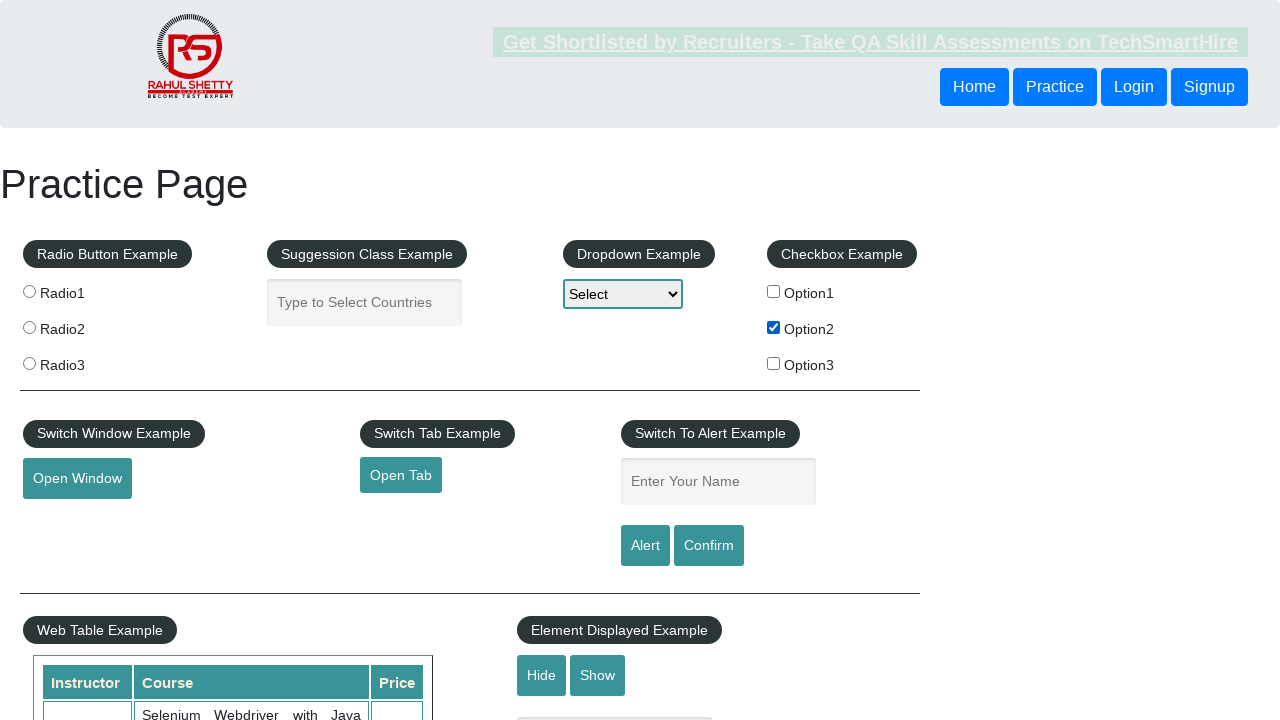

Clicked the third radio button at (29, 363) on .radioButton >> nth=2
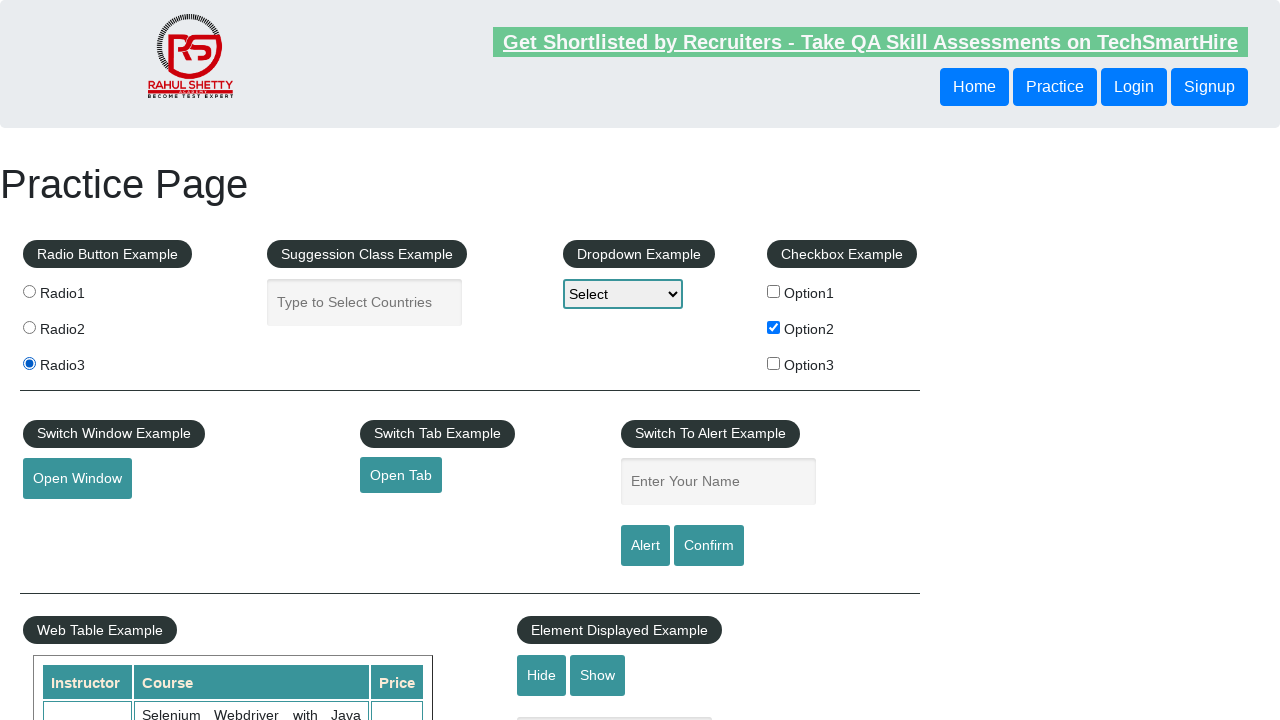

Verified displayed-text input is visible
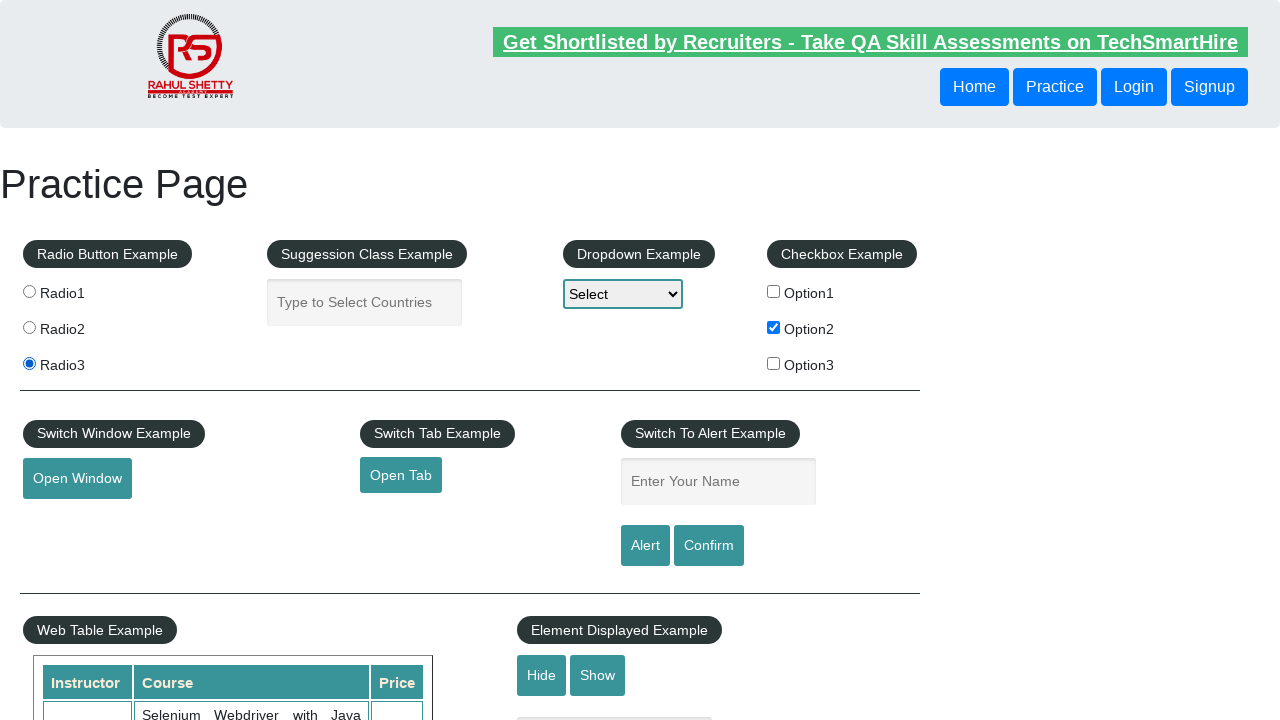

Clicked hide-textbox button at (542, 675) on #hide-textbox
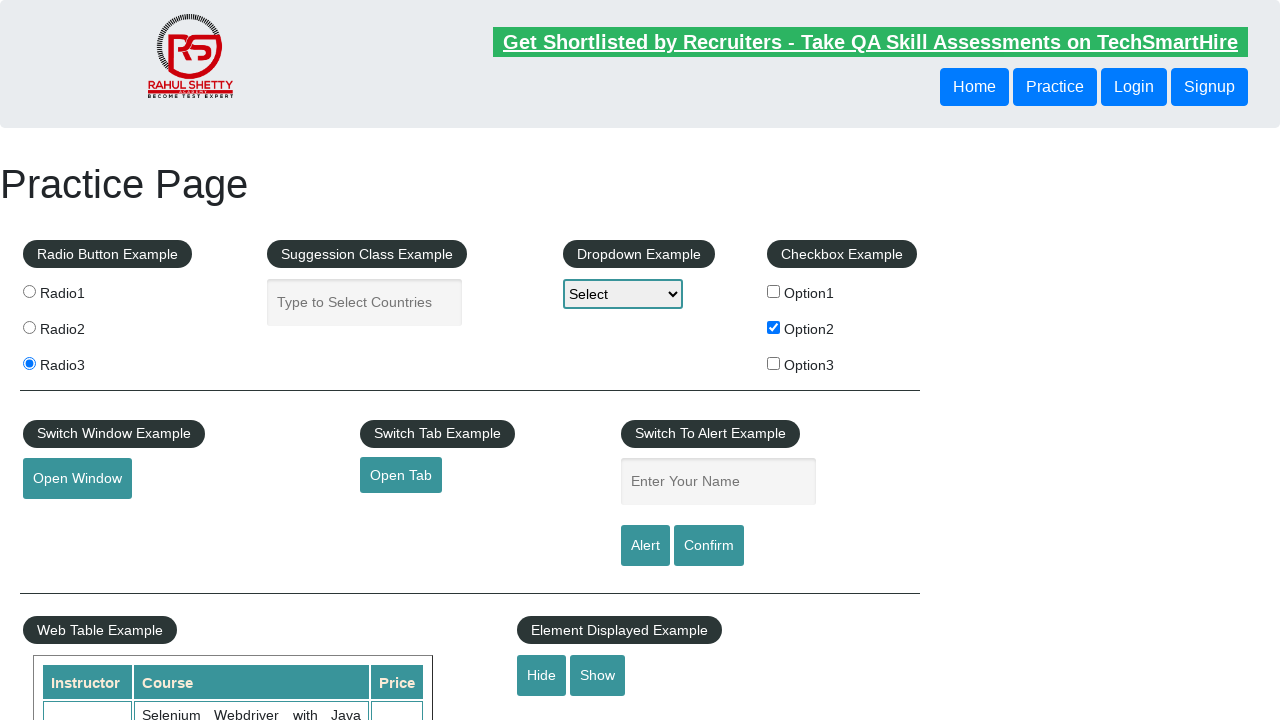

Waited 500ms for hide action to complete
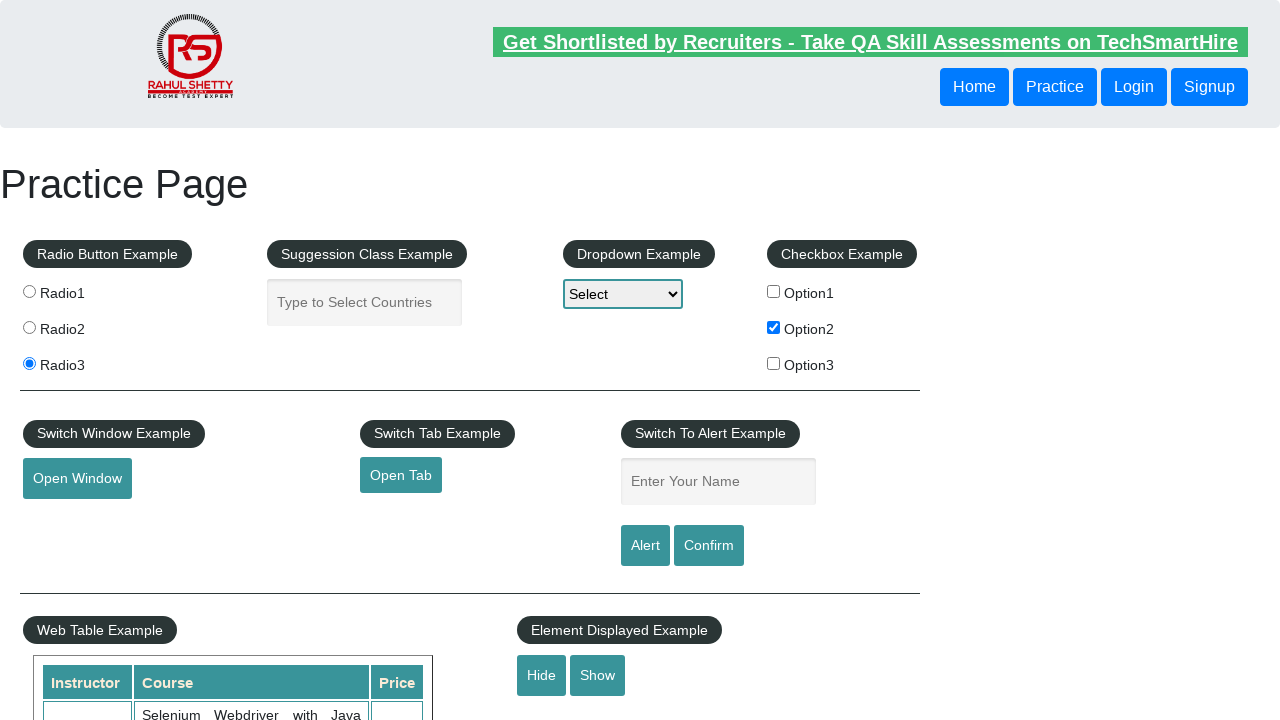

Verified displayed-text input is now hidden
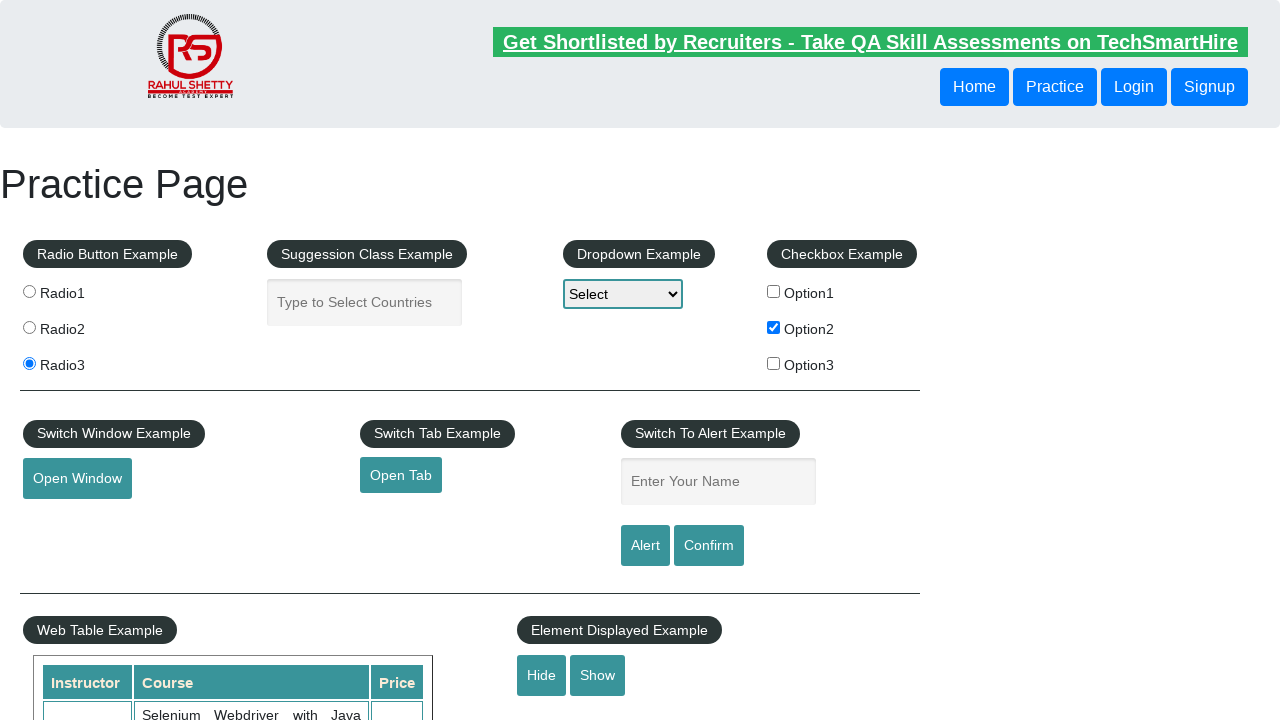

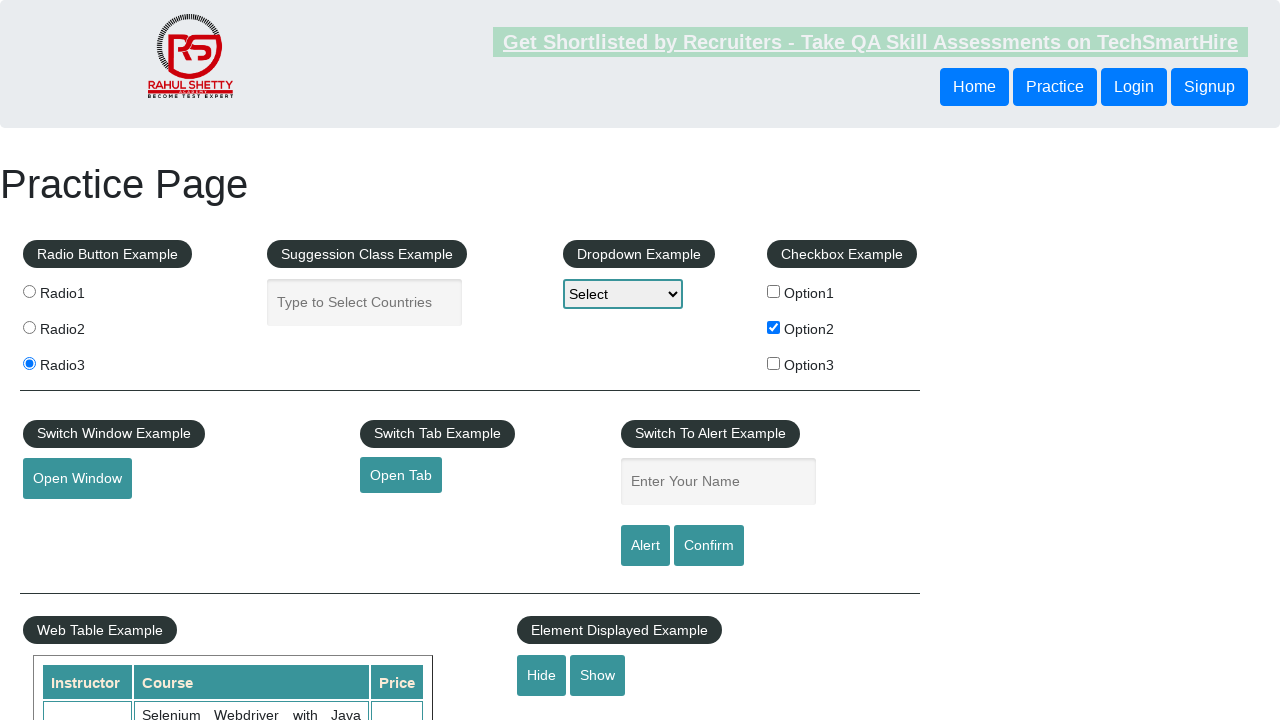